Navigates to the ServiceNow homepage and verifies the page loads successfully

Starting URL: https://www.servicenow.com/

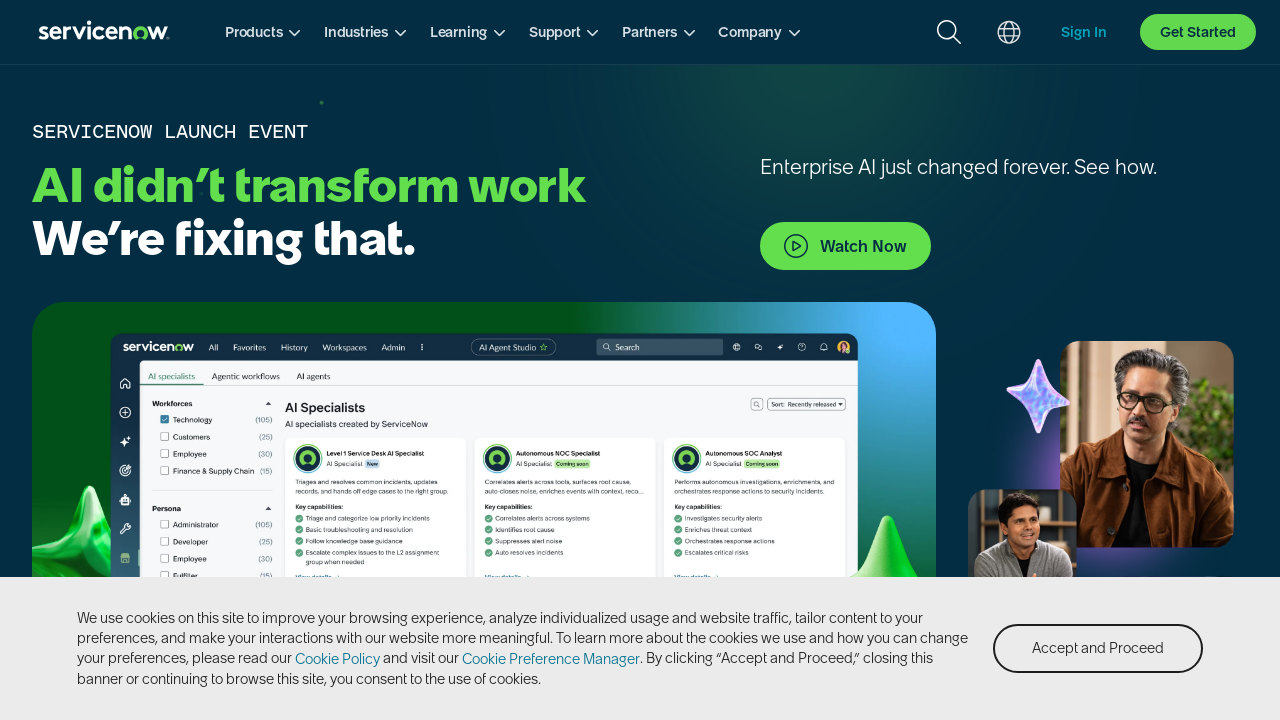

Waited for ServiceNow homepage to load (domcontentloaded state)
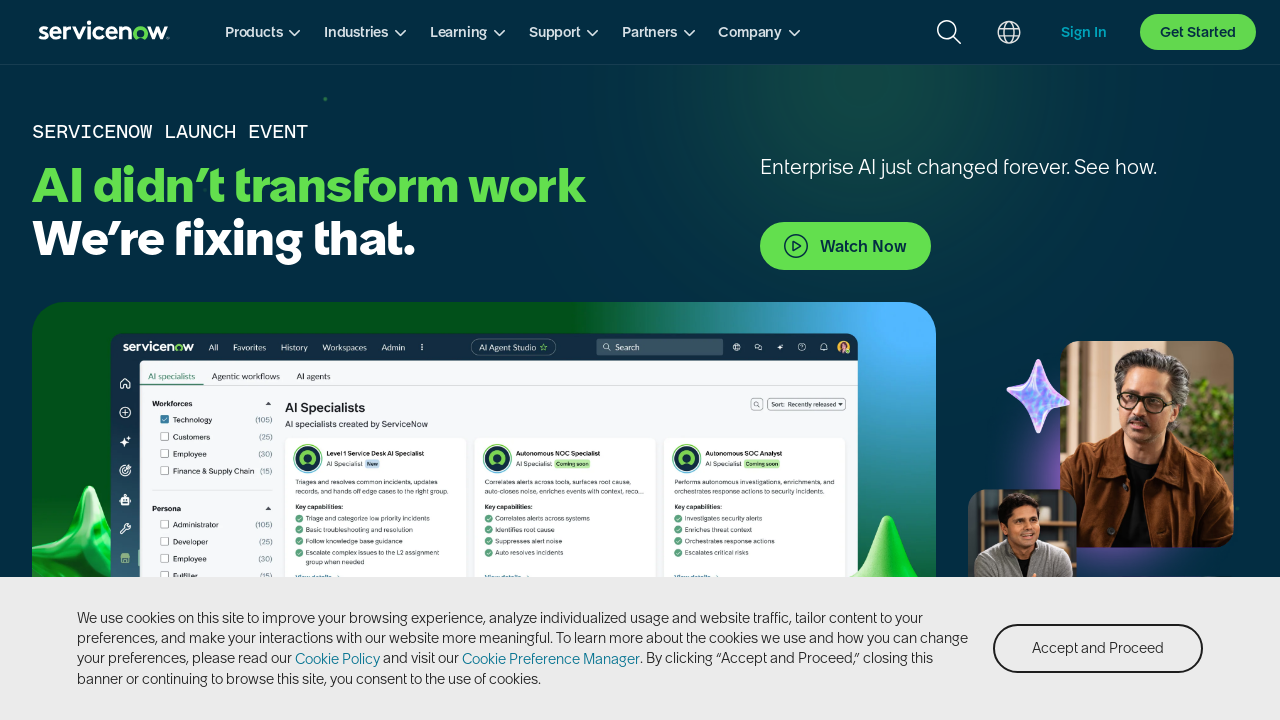

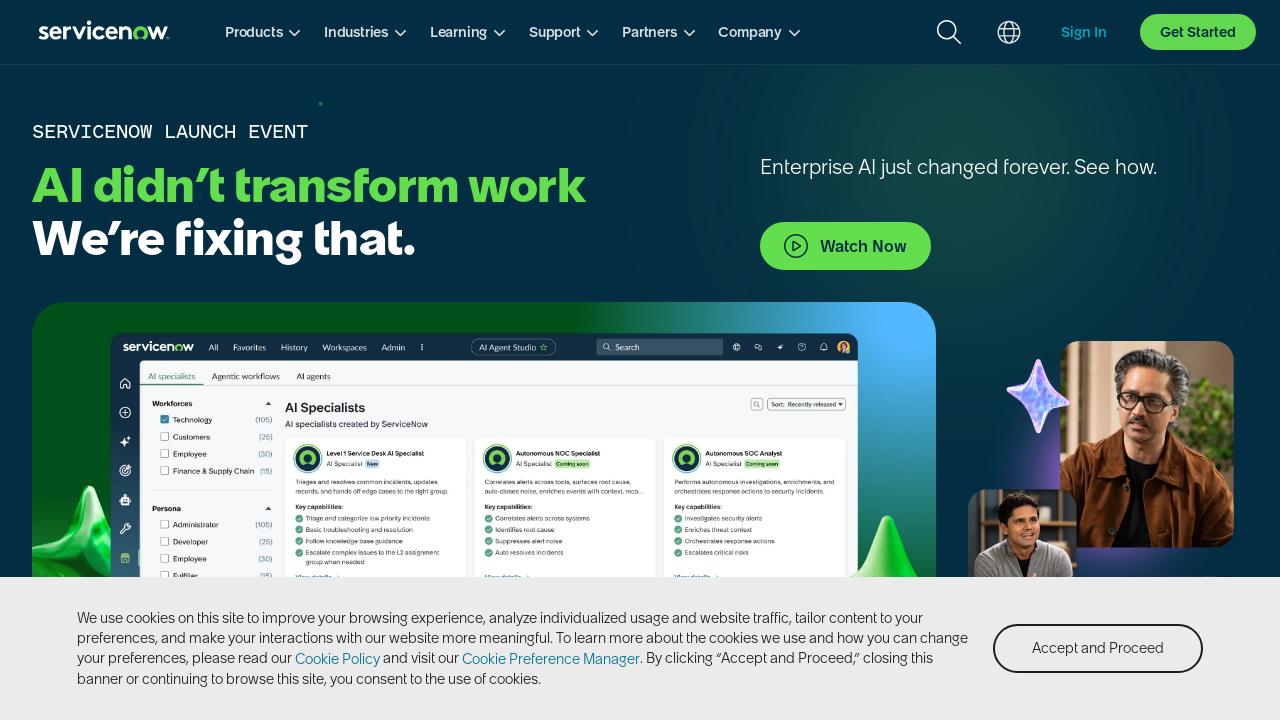